Tests that the browser back button works correctly with todo filters

Starting URL: https://demo.playwright.dev/todomvc

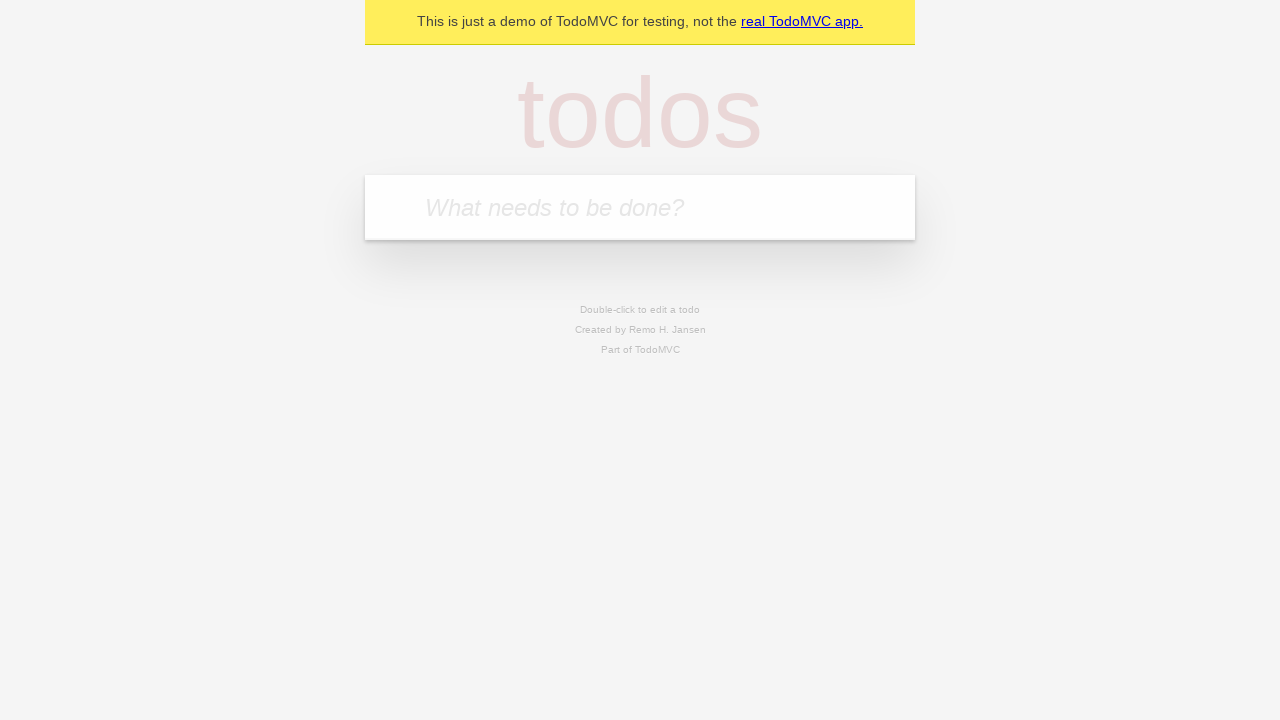

Filled todo input with 'buy some cheese' on internal:attr=[placeholder="What needs to be done?"i]
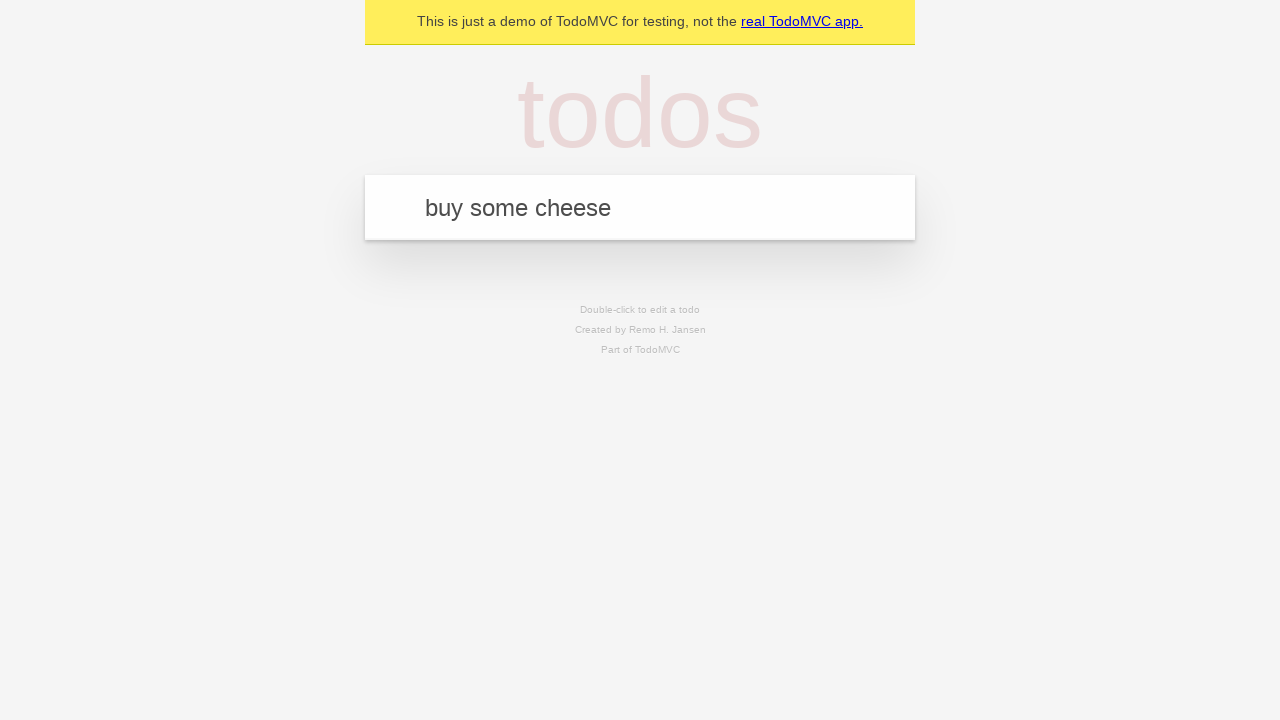

Pressed Enter to create todo 'buy some cheese' on internal:attr=[placeholder="What needs to be done?"i]
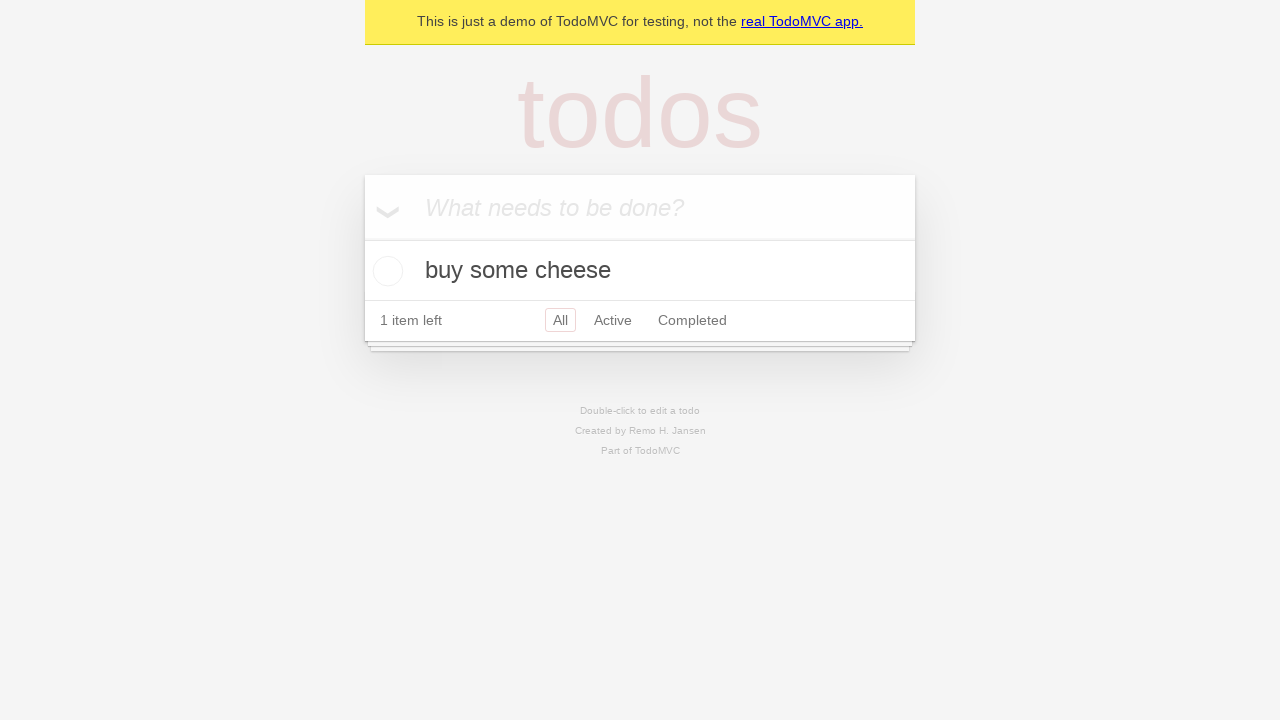

Filled todo input with 'feed the cat' on internal:attr=[placeholder="What needs to be done?"i]
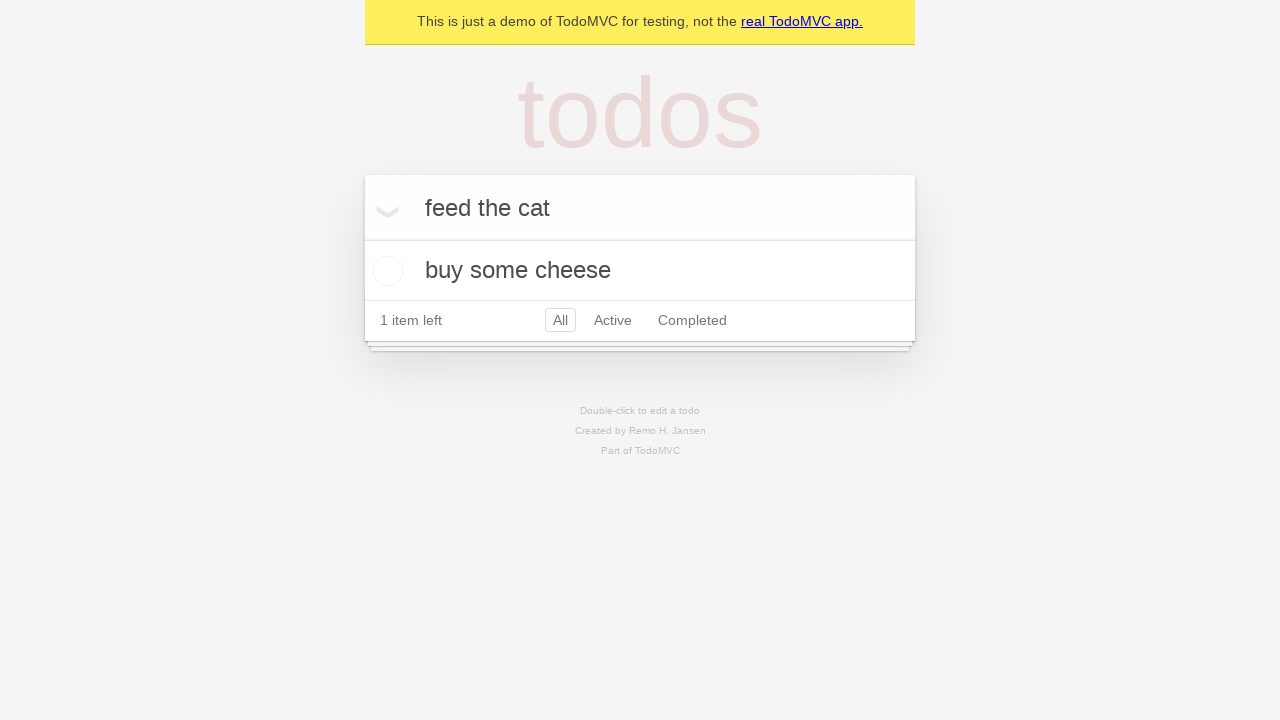

Pressed Enter to create todo 'feed the cat' on internal:attr=[placeholder="What needs to be done?"i]
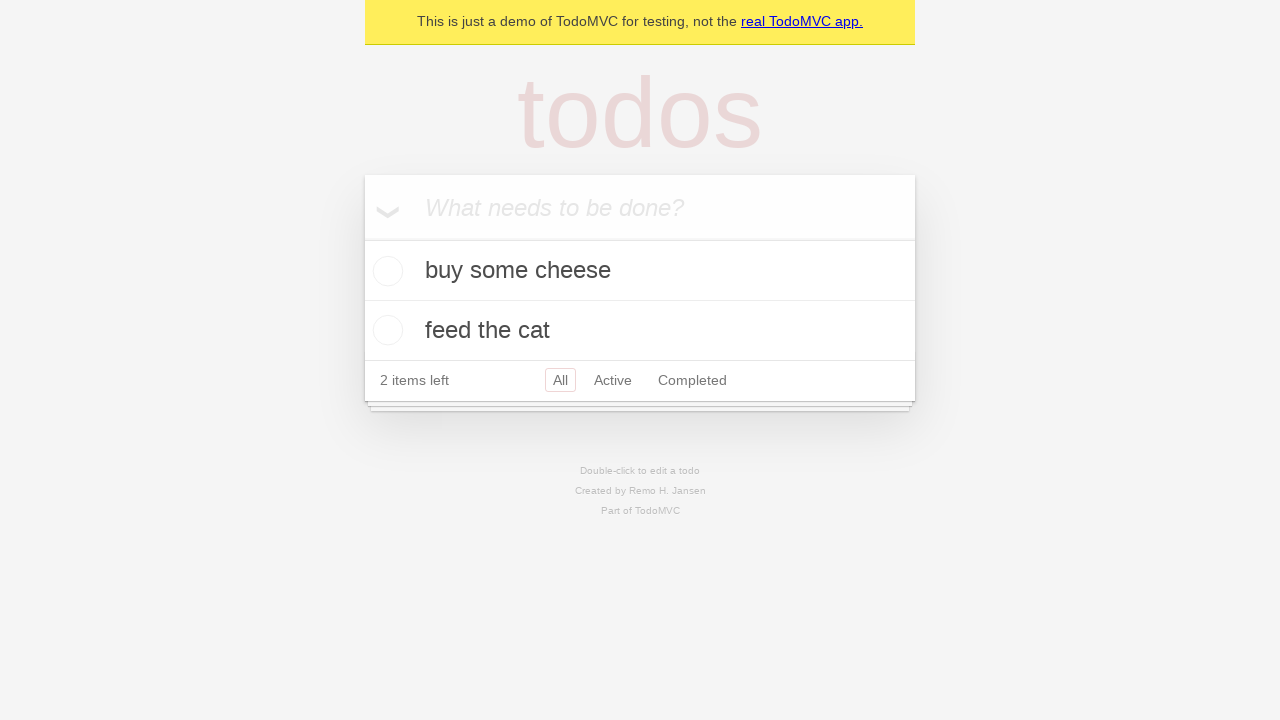

Filled todo input with 'book a doctors appointment' on internal:attr=[placeholder="What needs to be done?"i]
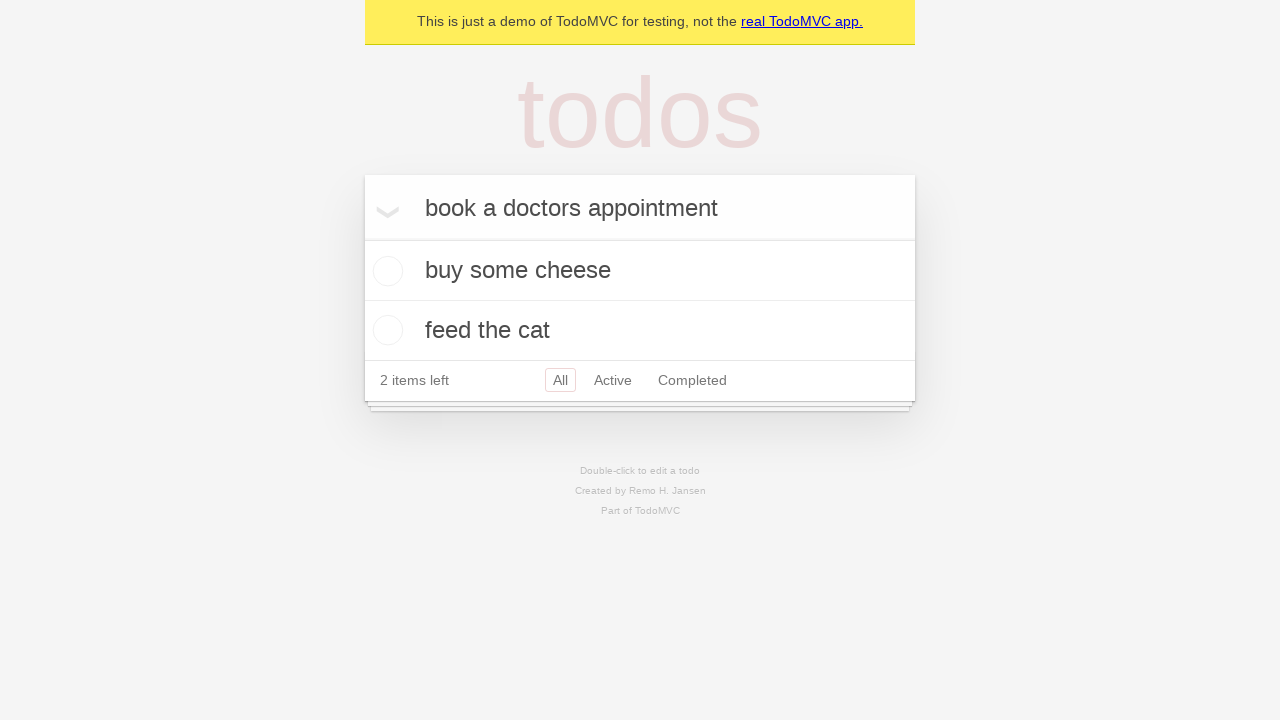

Pressed Enter to create todo 'book a doctors appointment' on internal:attr=[placeholder="What needs to be done?"i]
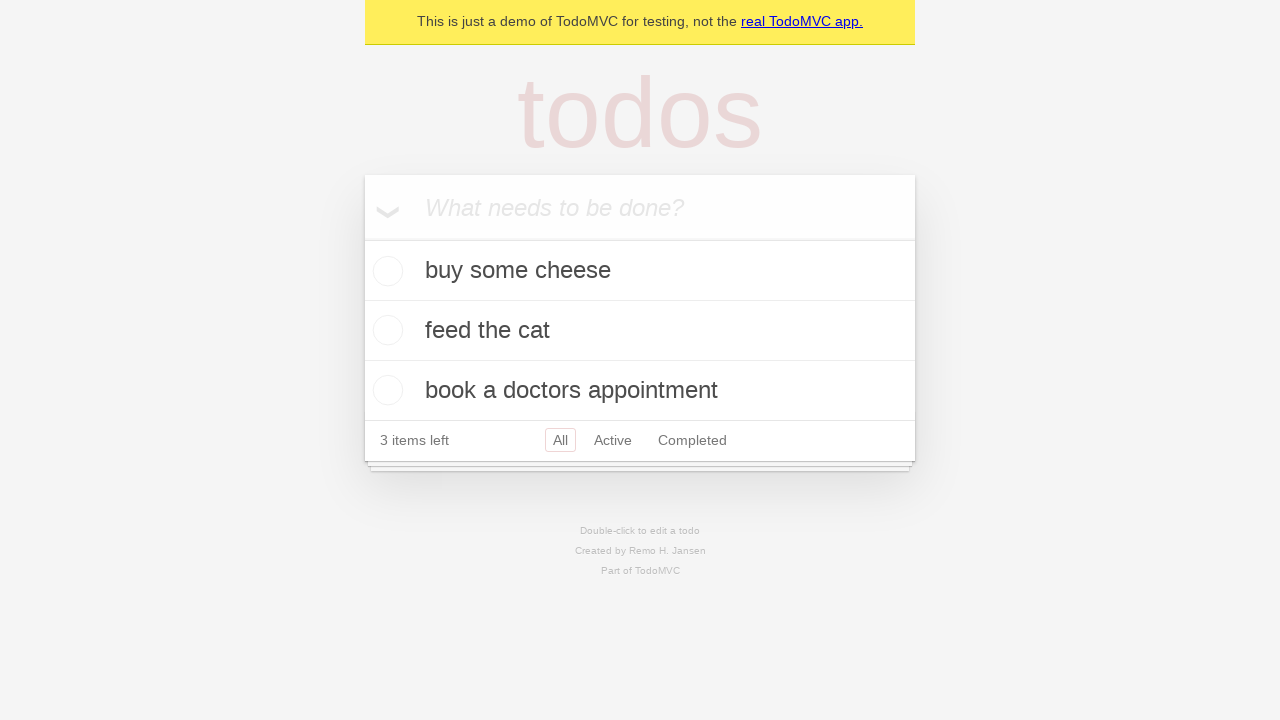

Checked the second todo item ('feed the cat') at (385, 330) on internal:testid=[data-testid="todo-item"s] >> nth=1 >> internal:role=checkbox
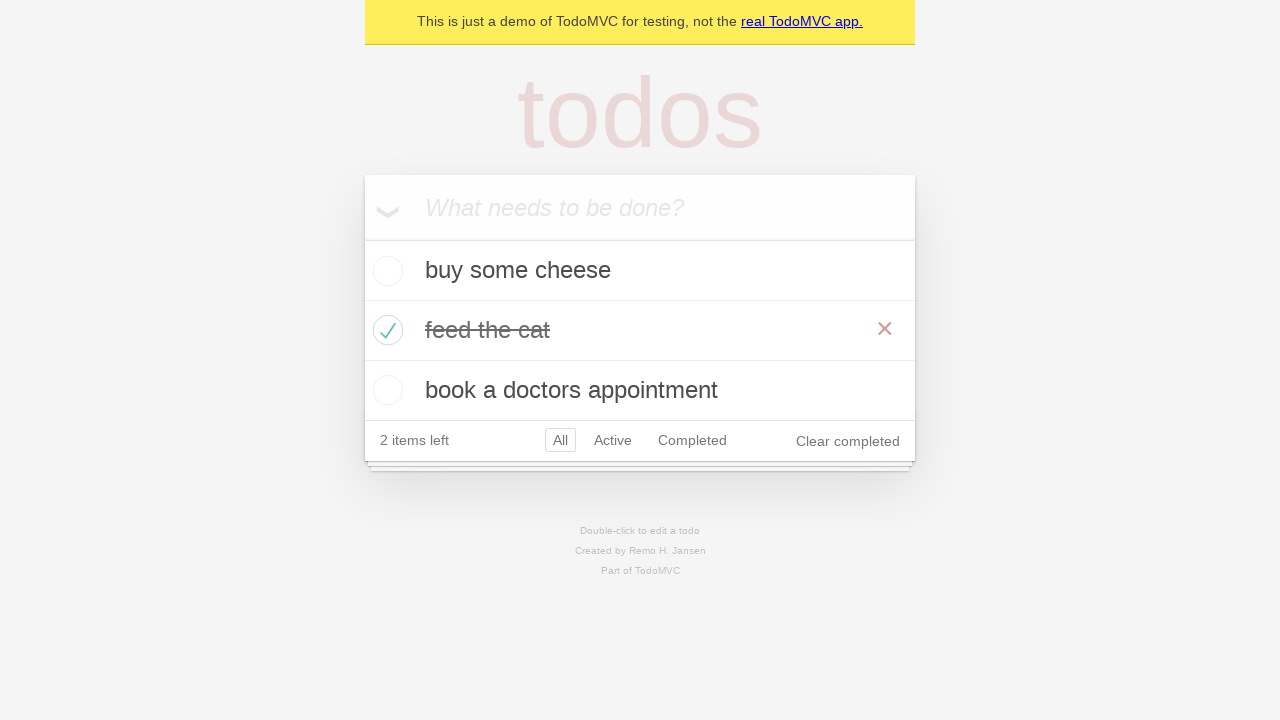

Clicked 'All' filter link at (560, 440) on internal:role=link[name="All"i]
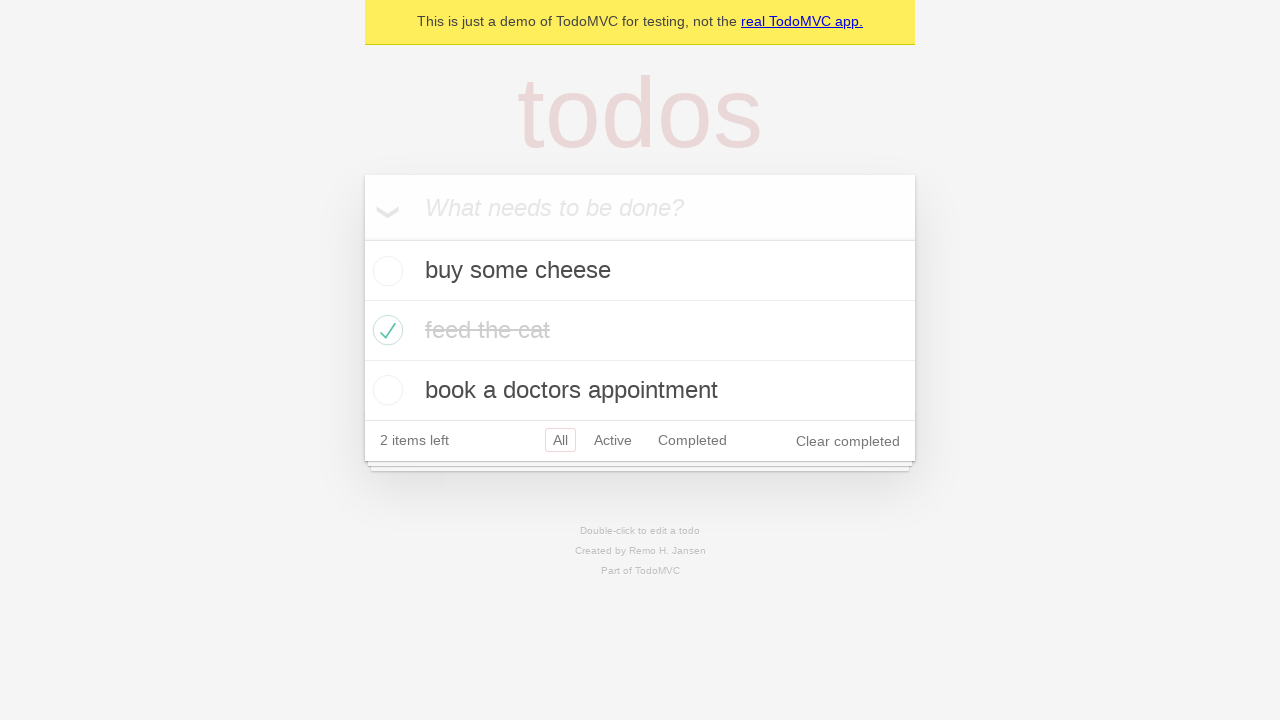

Clicked 'Active' filter link at (613, 440) on internal:role=link[name="Active"i]
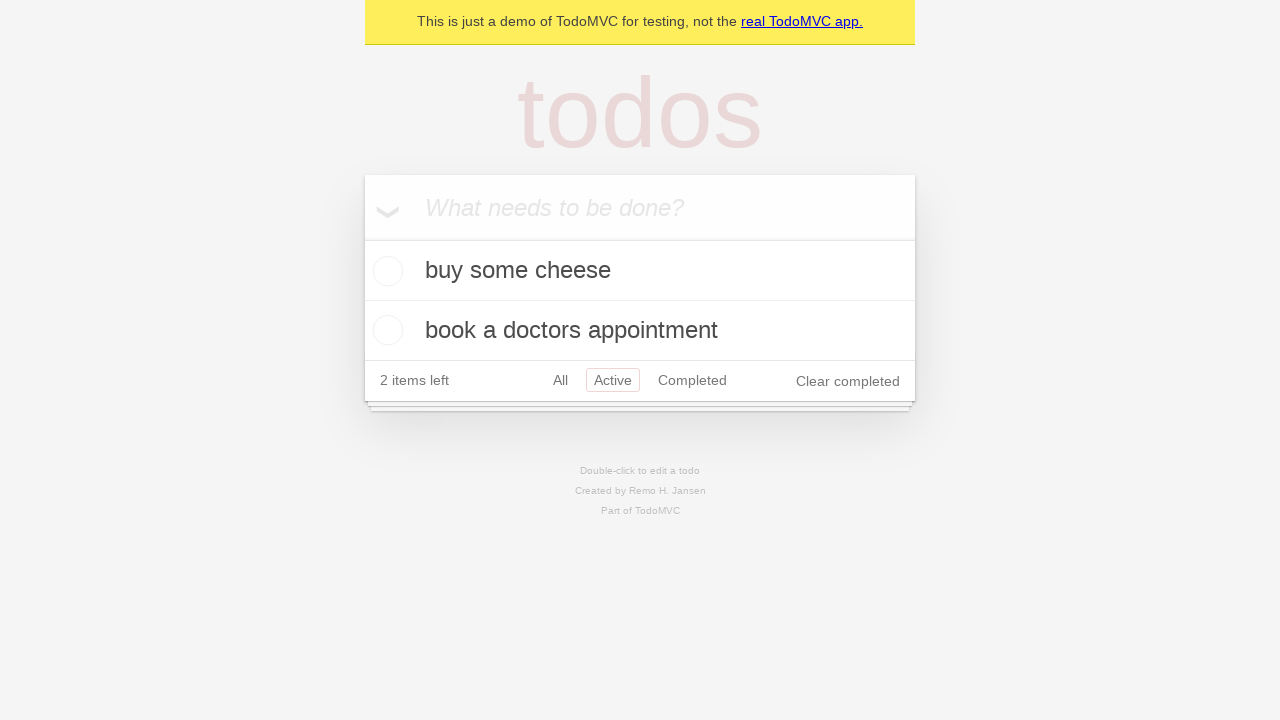

Clicked 'Completed' filter link at (692, 380) on internal:role=link[name="Completed"i]
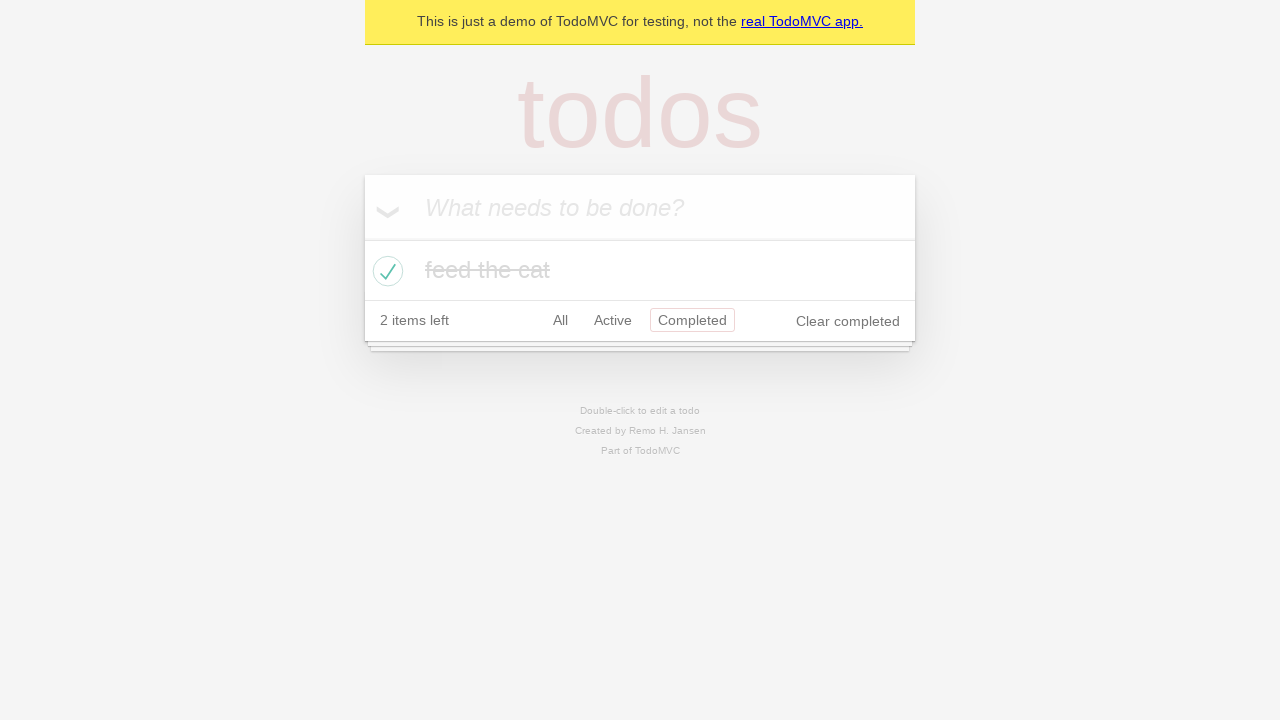

Navigated back using browser back button (from Completed to Active)
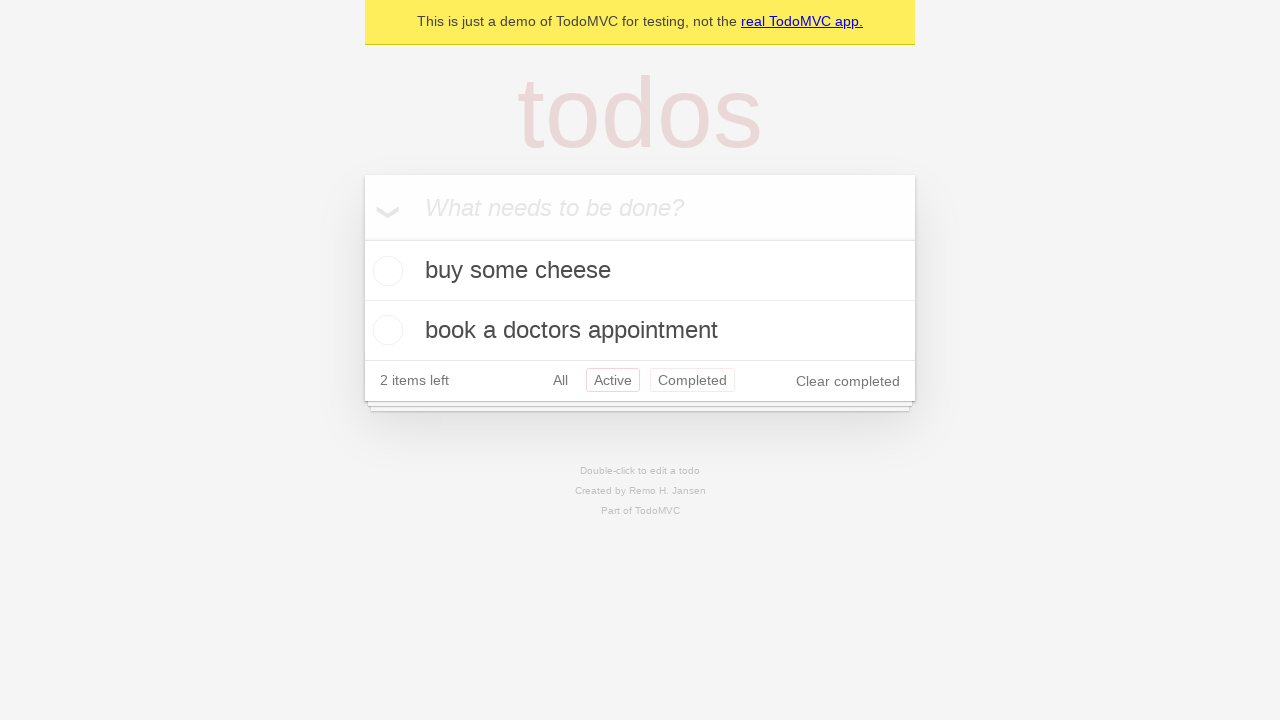

Navigated back using browser back button (from Active to All)
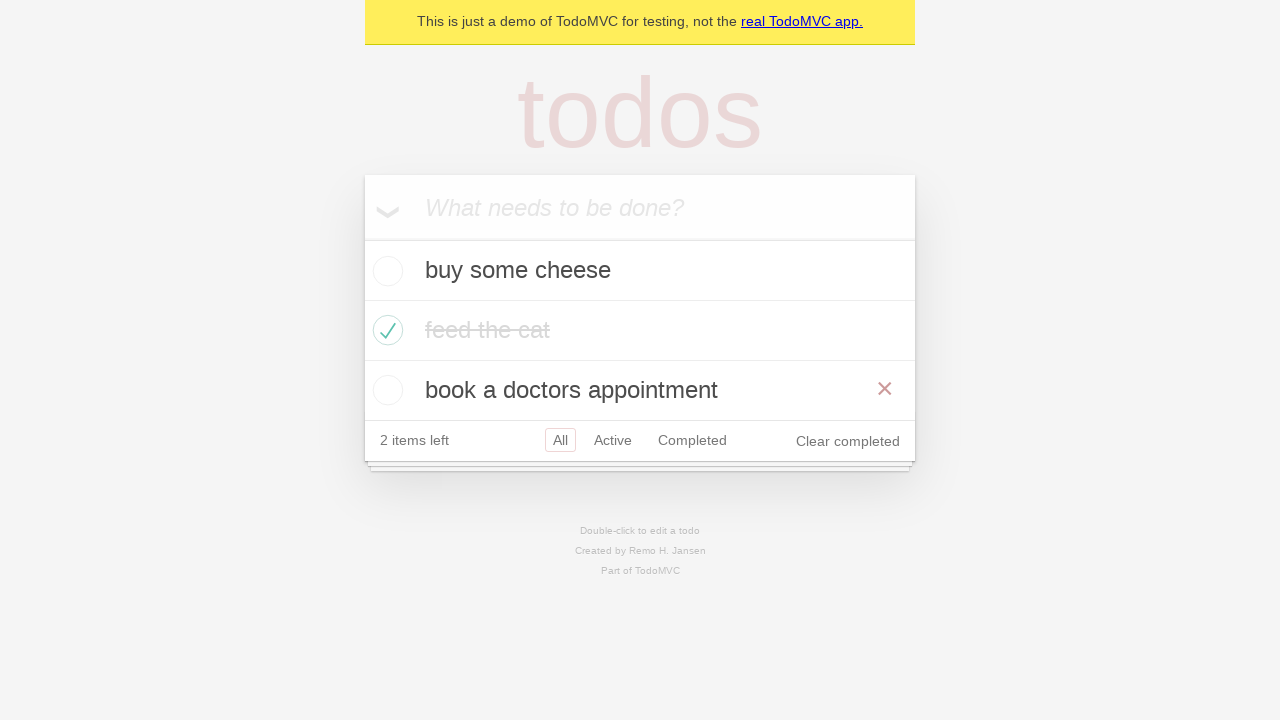

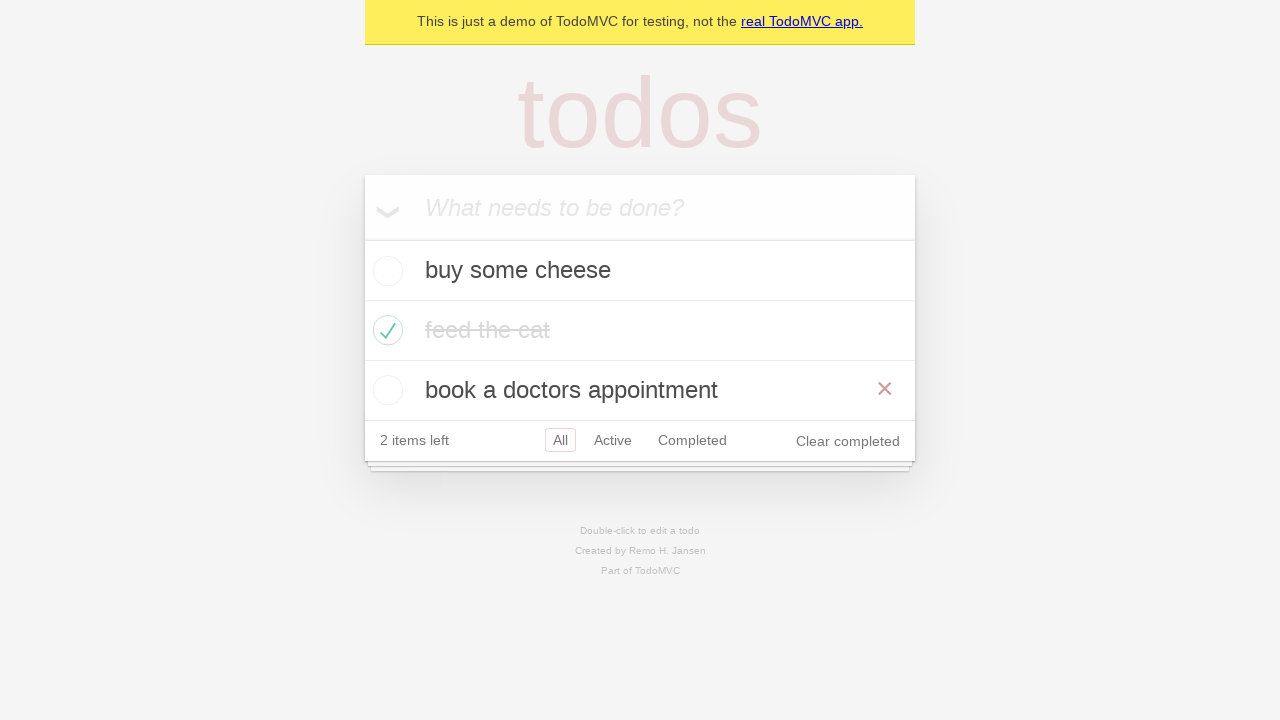